Navigates to Python.org, searches for "pycon" using the search box, and verifies results are displayed

Starting URL: http://www.python.org

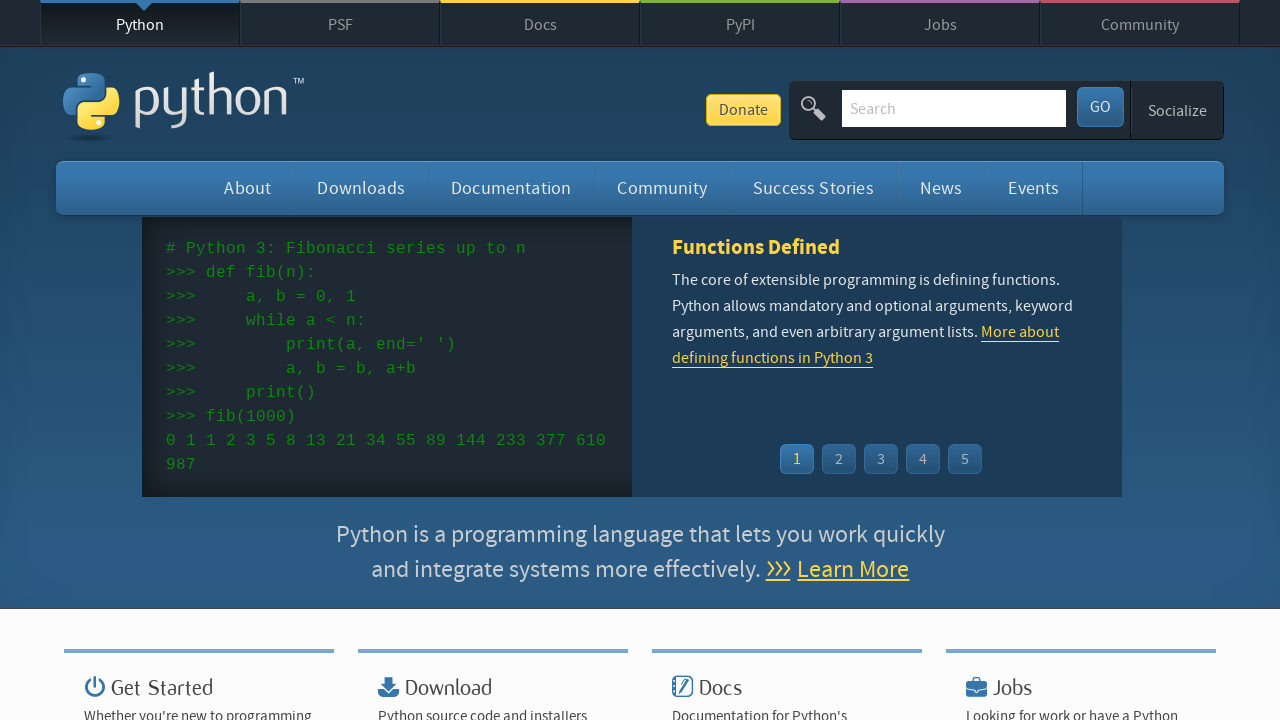

Located and cleared the search box on input[name='q']
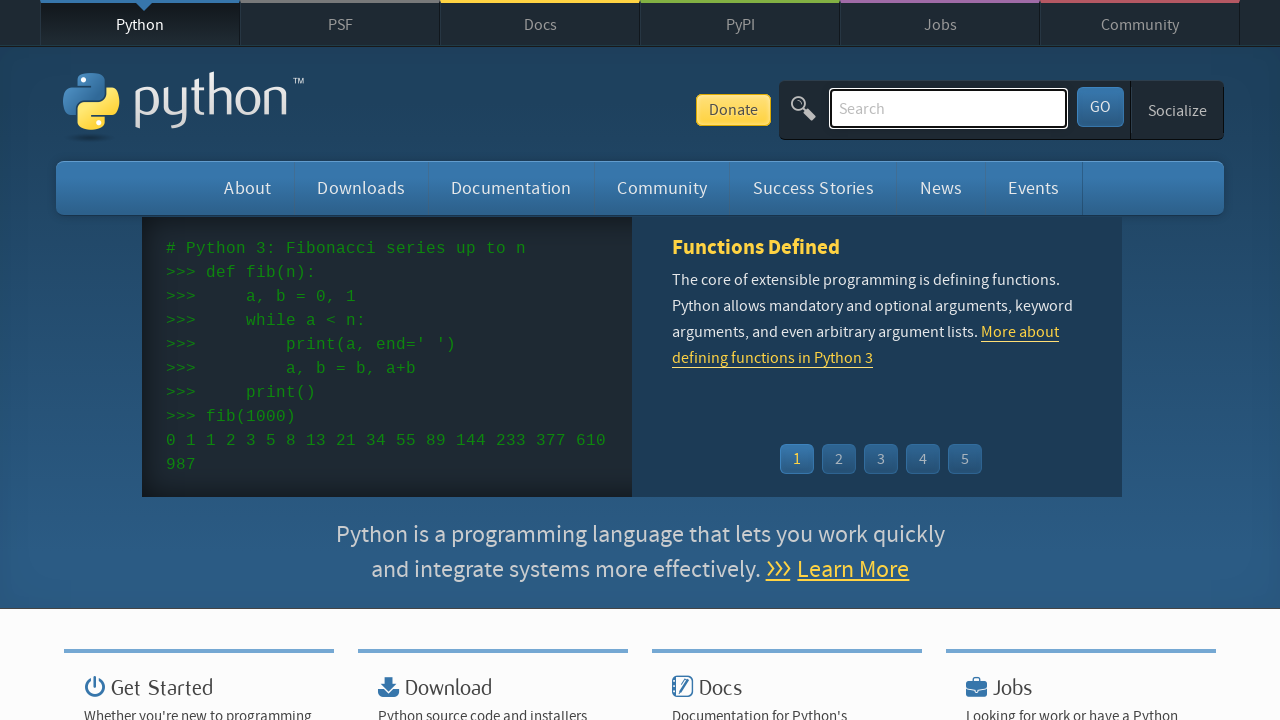

Filled search box with 'pycon' on input[name='q']
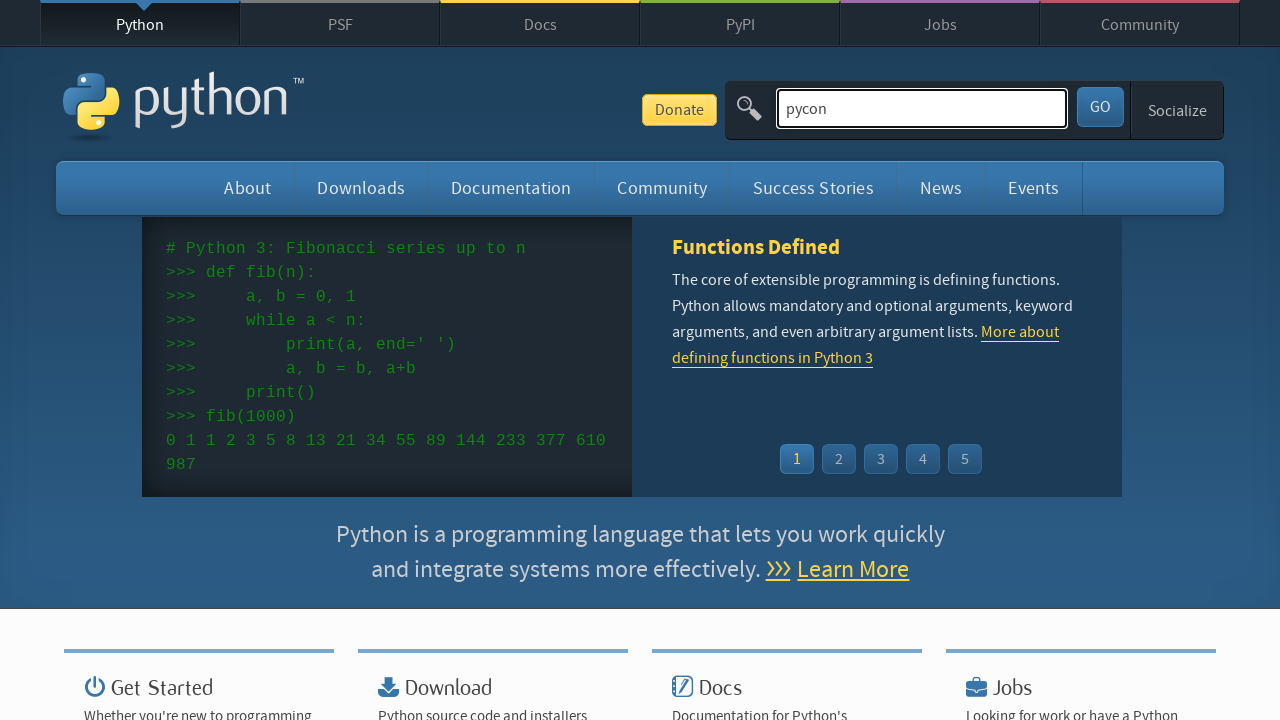

Pressed Enter to submit search on input[name='q']
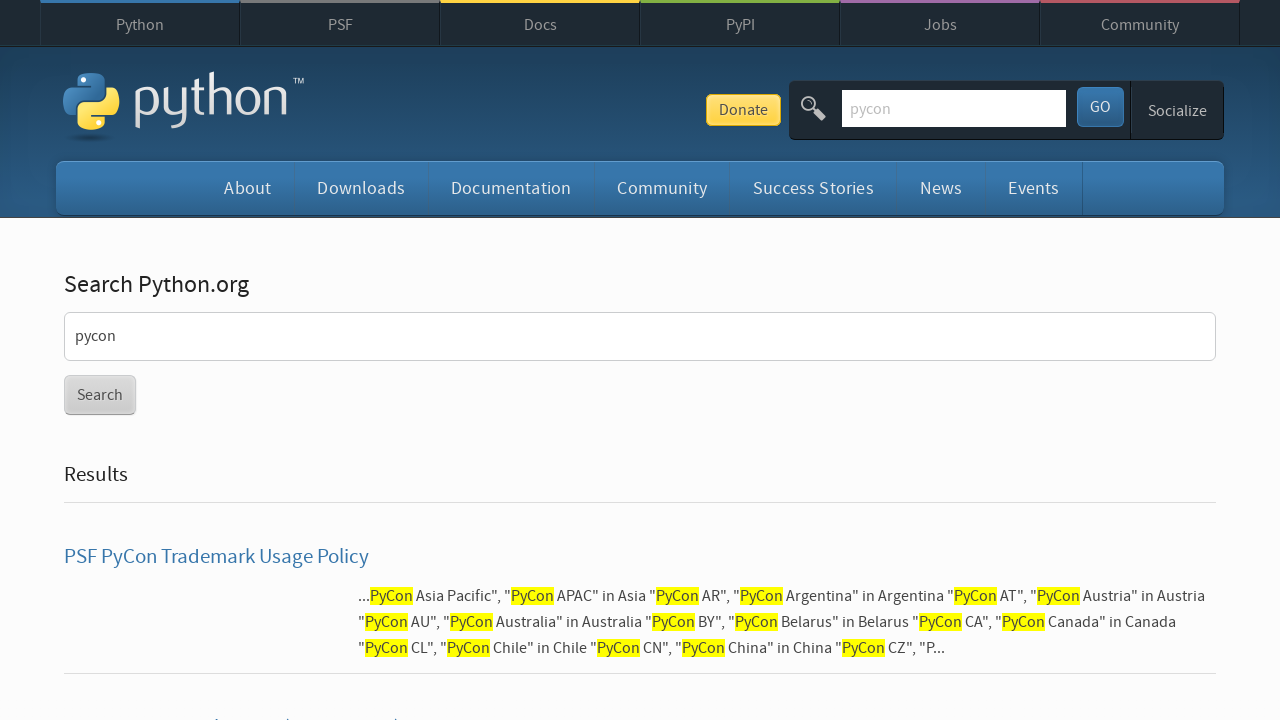

Search results page loaded (networkidle state reached)
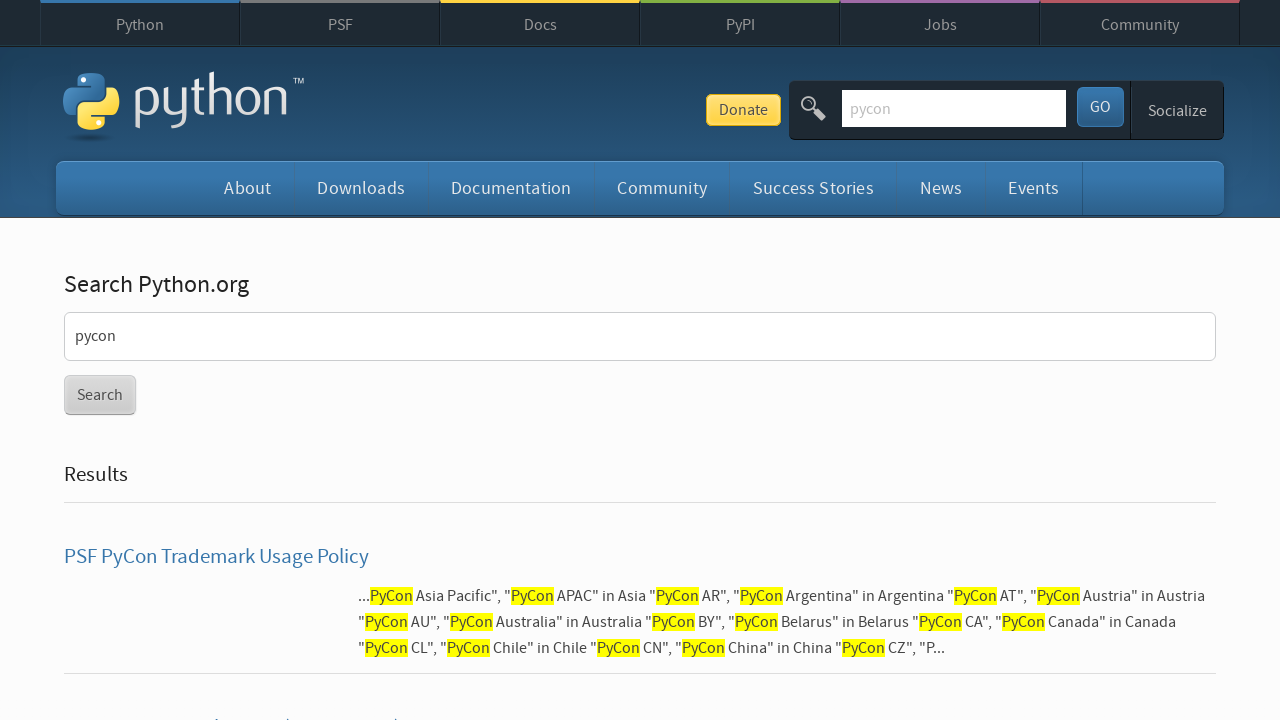

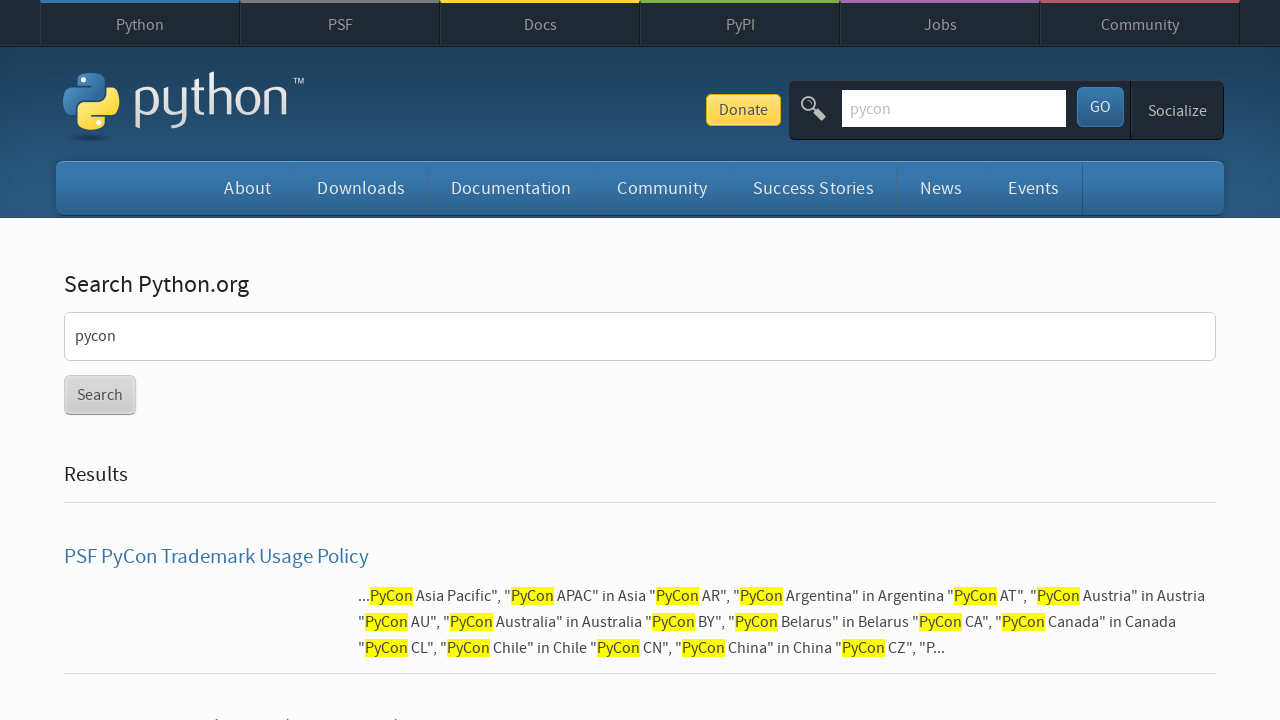